Tests JavaScript prompt alert functionality by clicking to trigger a prompt alert, entering text, and accepting it

Starting URL: http://demo.automationtesting.in/Alerts.html

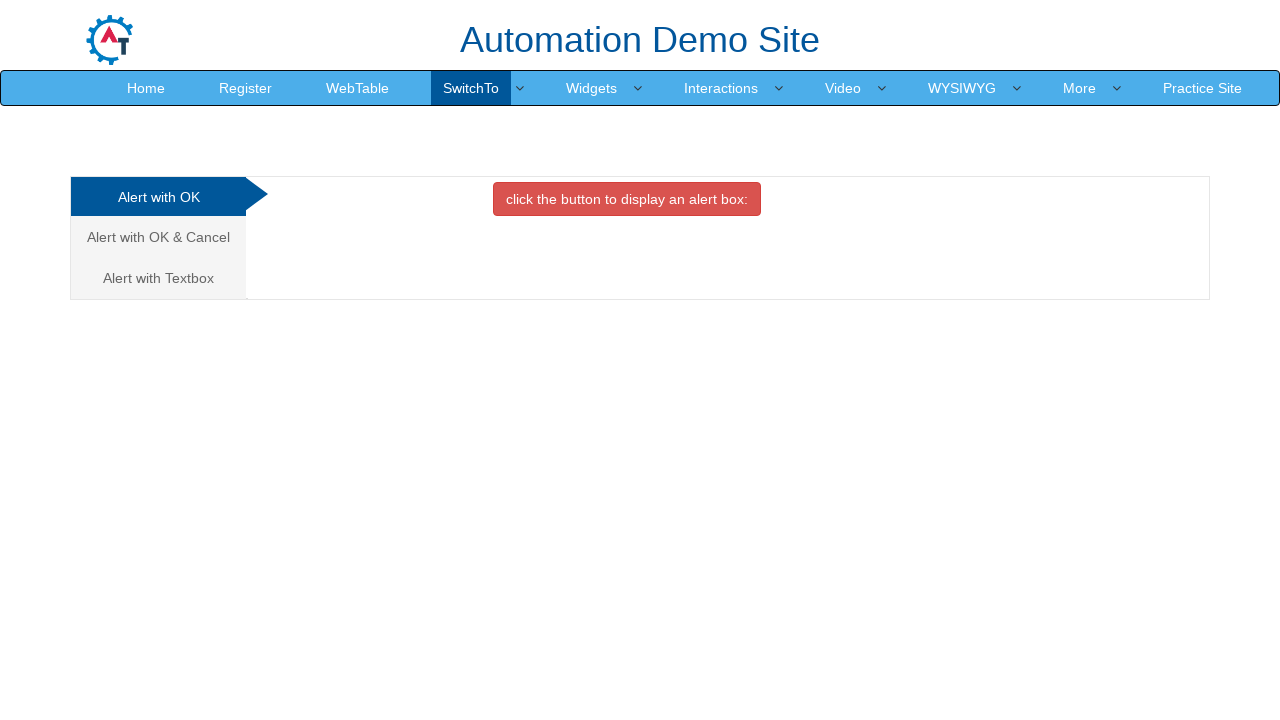

Clicked on Prompt Box tab at (158, 278) on xpath=/html/body/div[1]/div/div/div/div[1]/ul/li[3]/a
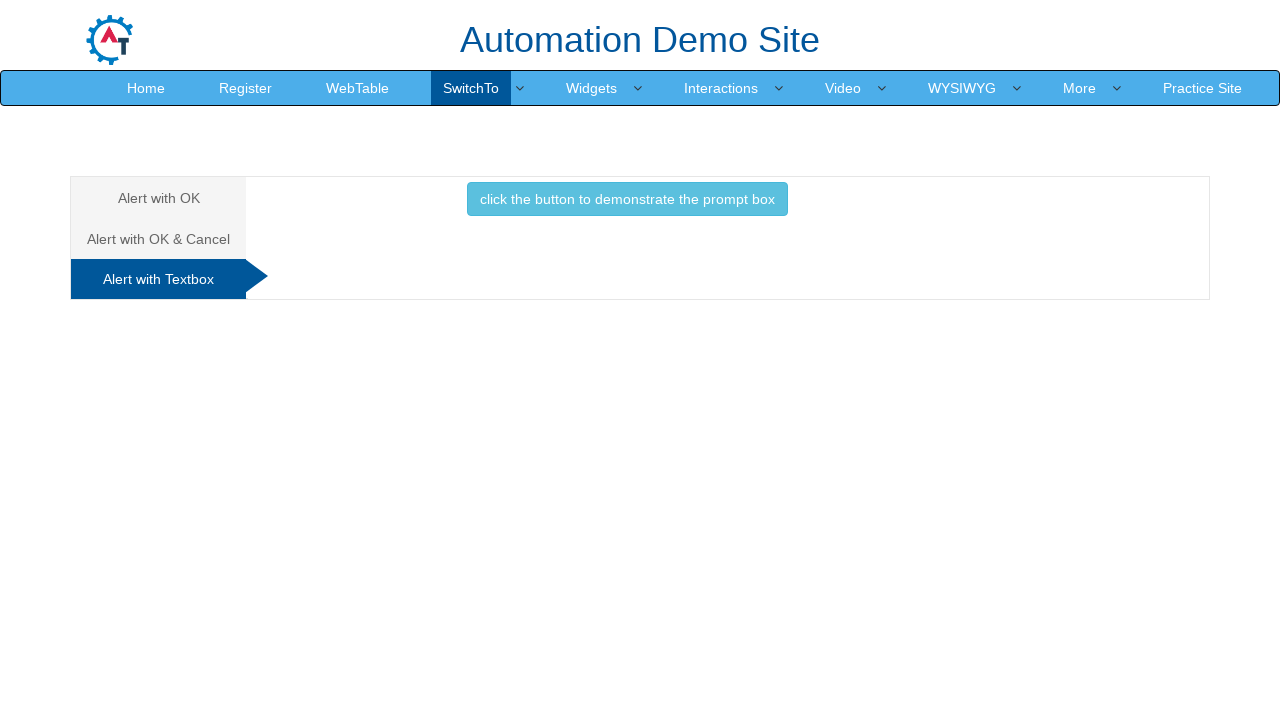

Clicked button to trigger prompt alert at (627, 199) on xpath=/html/body/div[1]/div/div/div/div[2]/div[3]/button
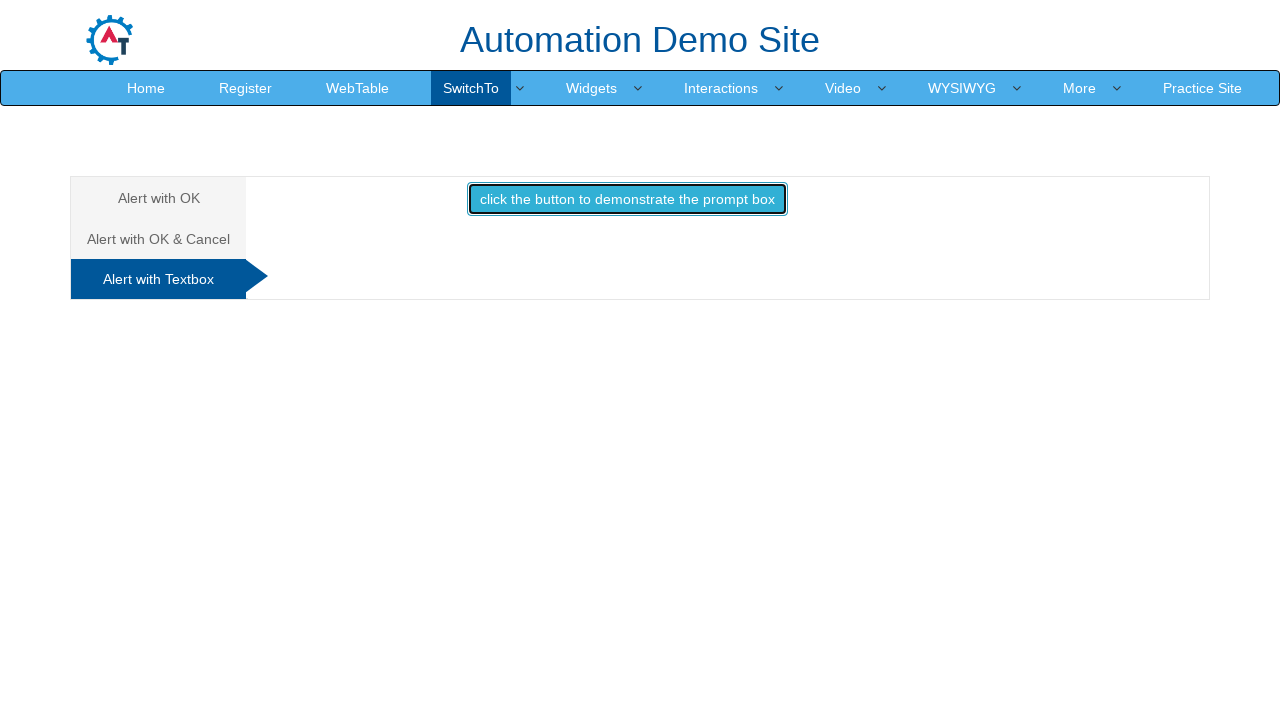

Set up dialog handler to accept prompt with text 'hello world'
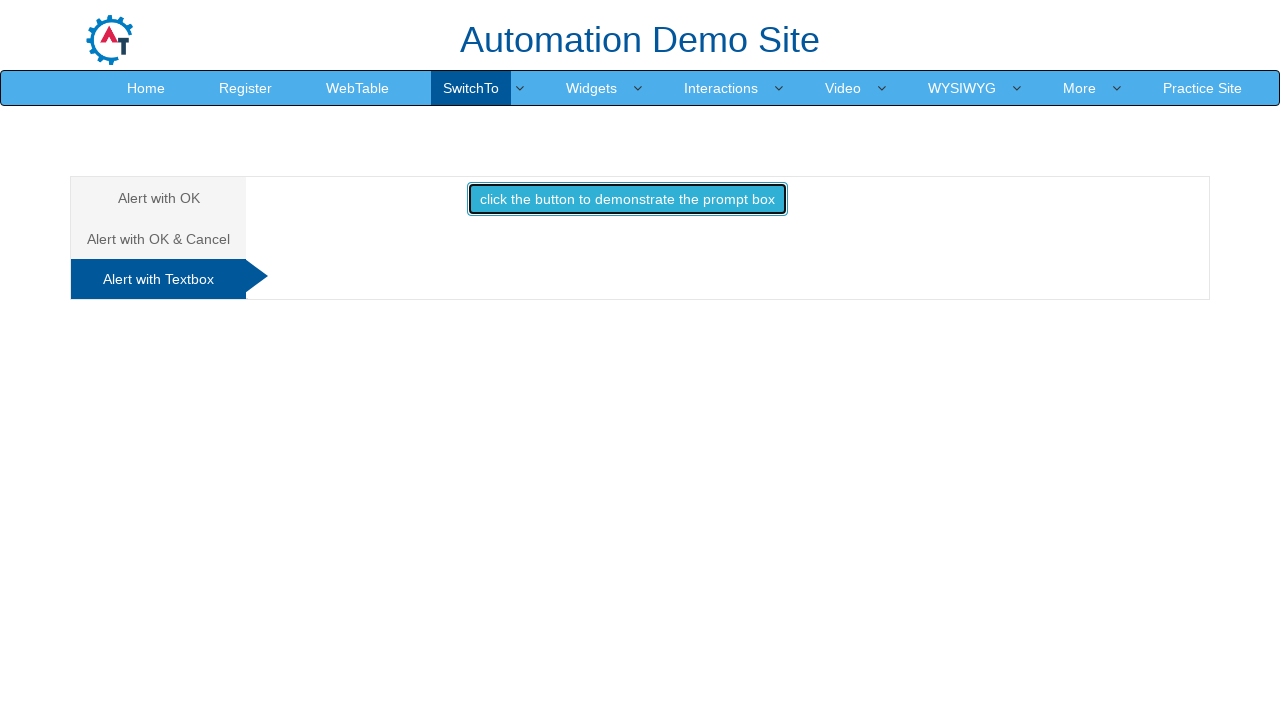

Clicked button again to trigger prompt dialog and accepted with 'hello world' at (627, 199) on xpath=/html/body/div[1]/div/div/div/div[2]/div[3]/button
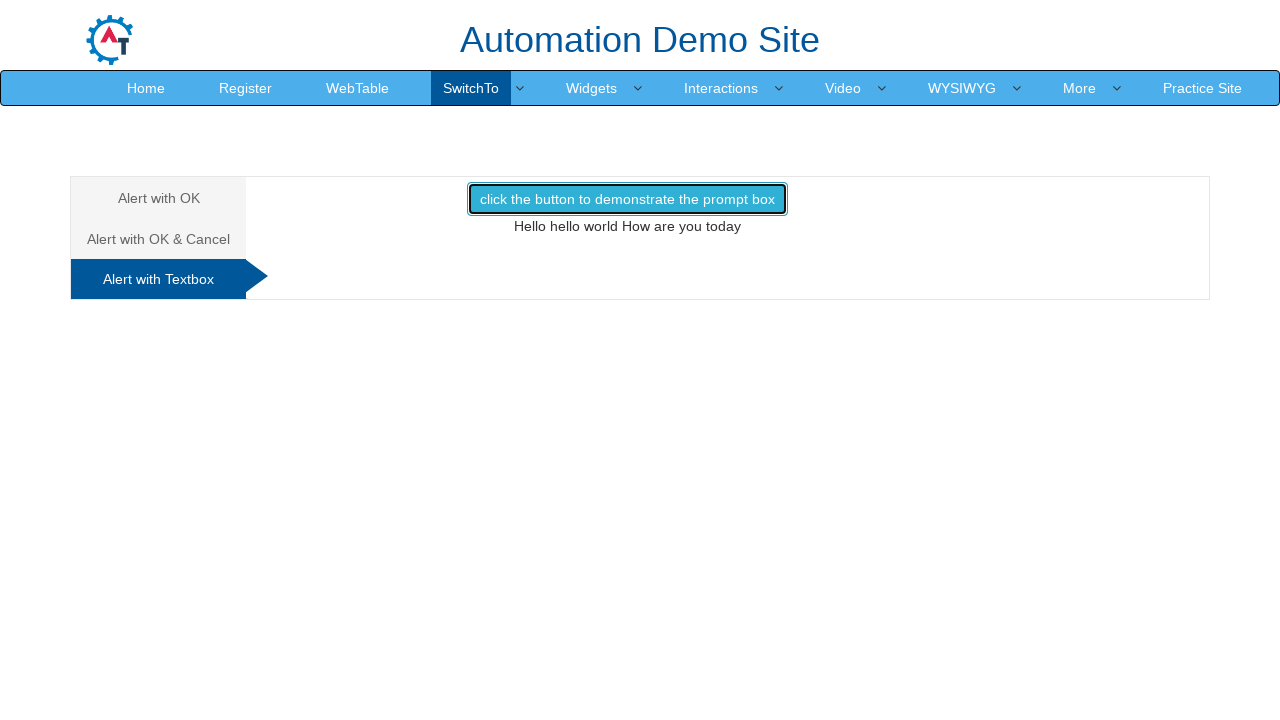

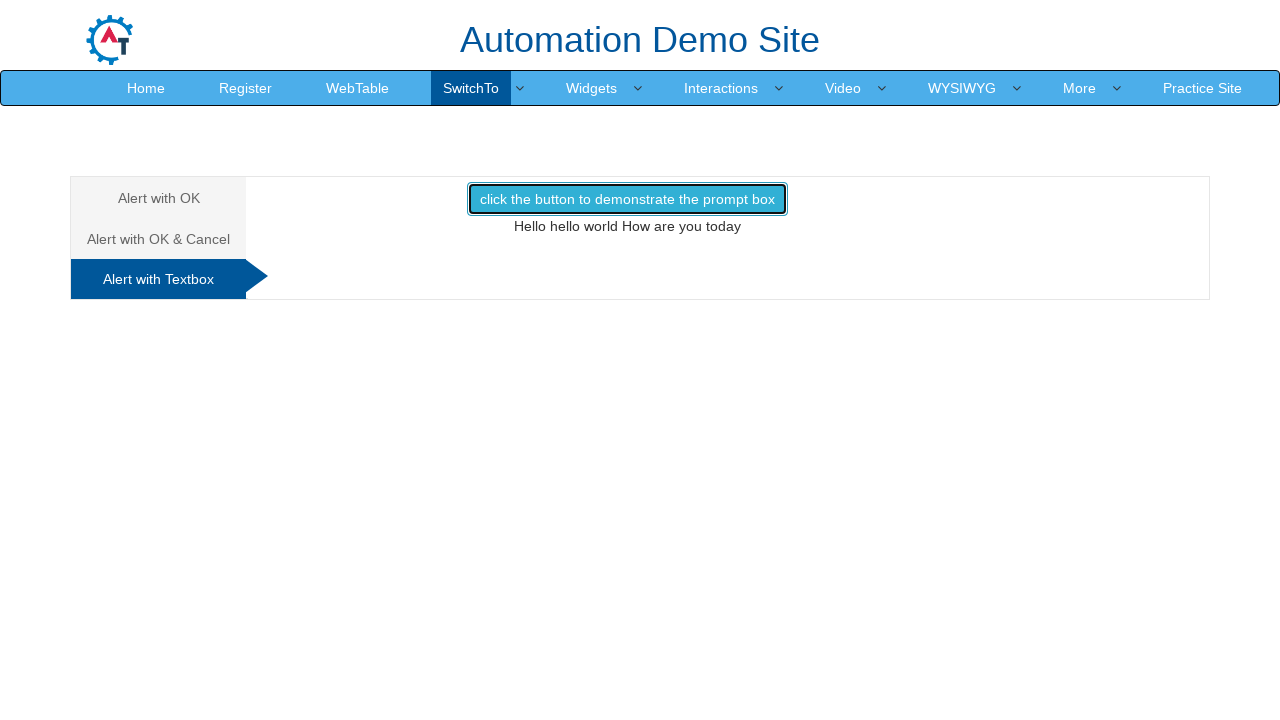